Tests table sorting functionality by clicking on a column header to sort, then verifies the sorting is correct, and searches for a specific item across pagination

Starting URL: https://rahulshettyacademy.com/seleniumPractise/#/offers

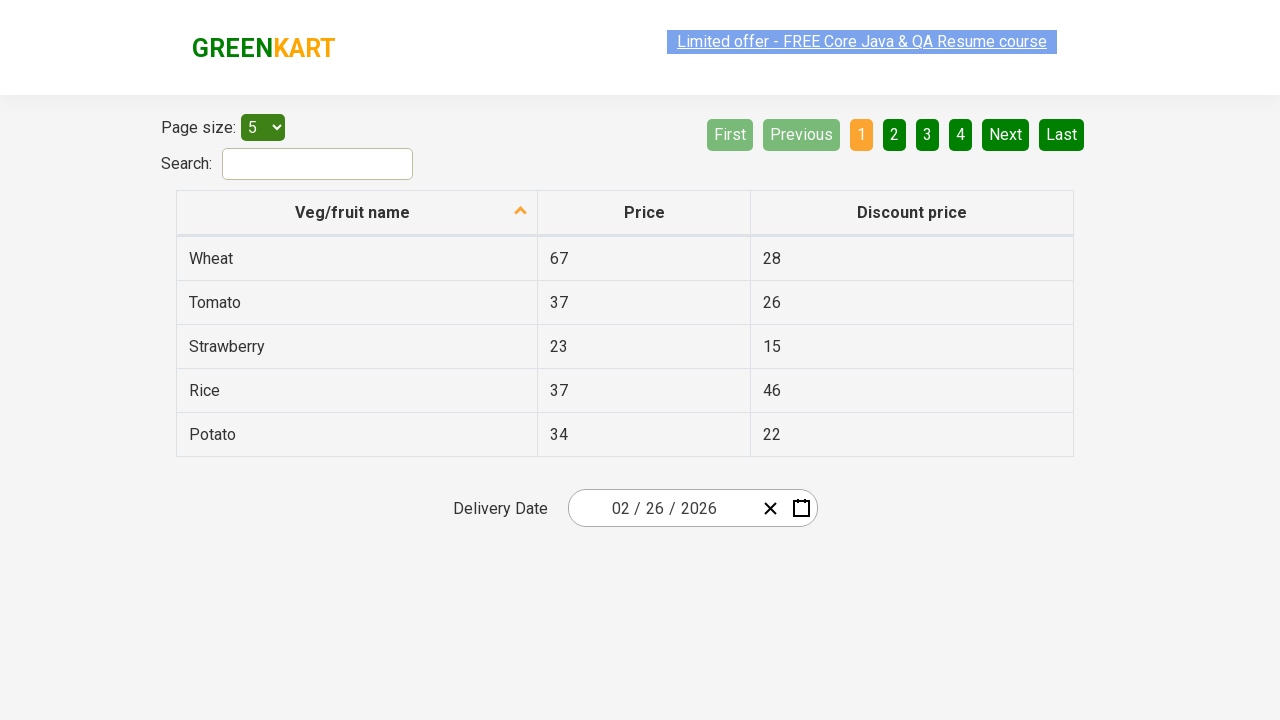

Clicked first column header to sort table at (357, 213) on tr th:nth-child(1)
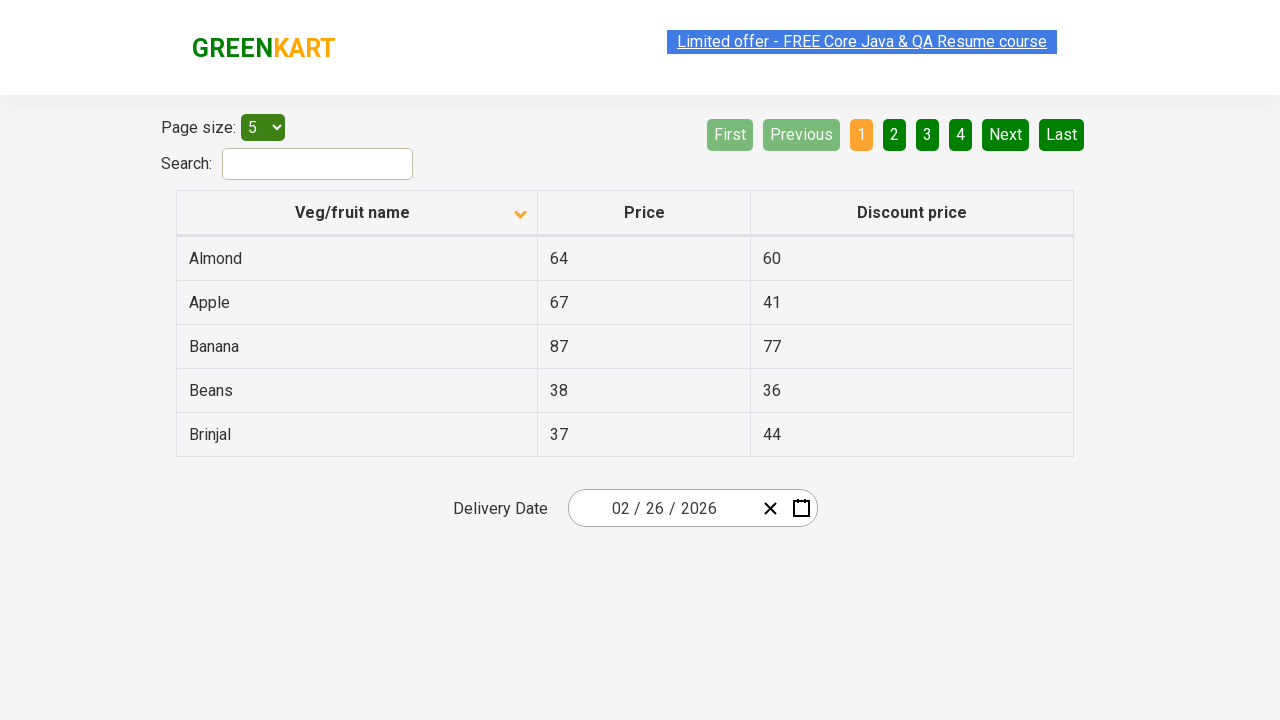

Retrieved all items from first column of current page
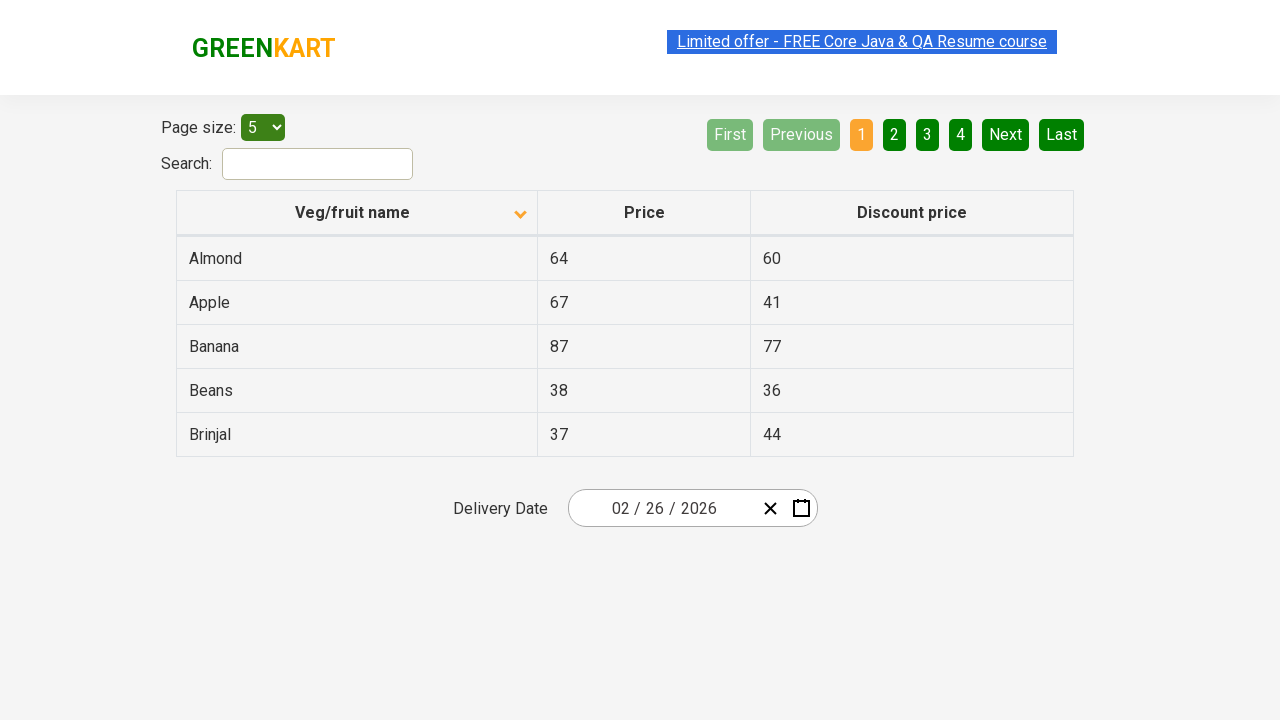

Verified table is sorted in ascending order
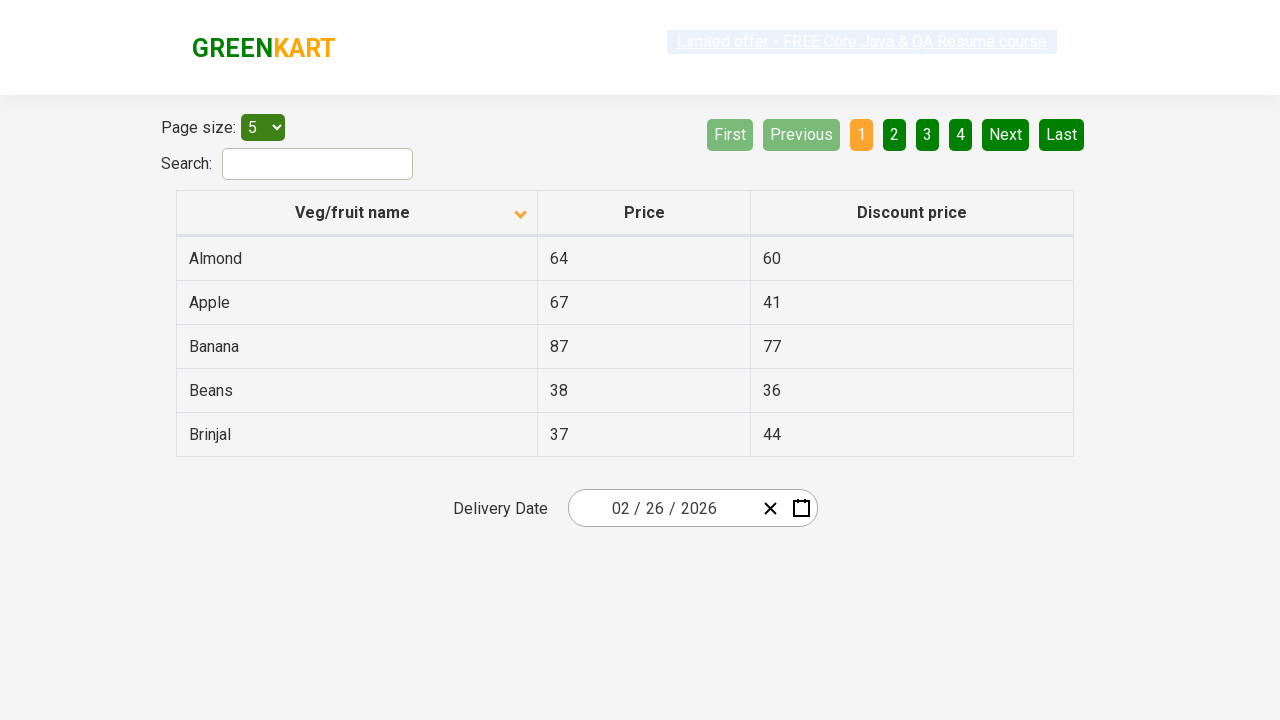

Retrieved items from first column of current page
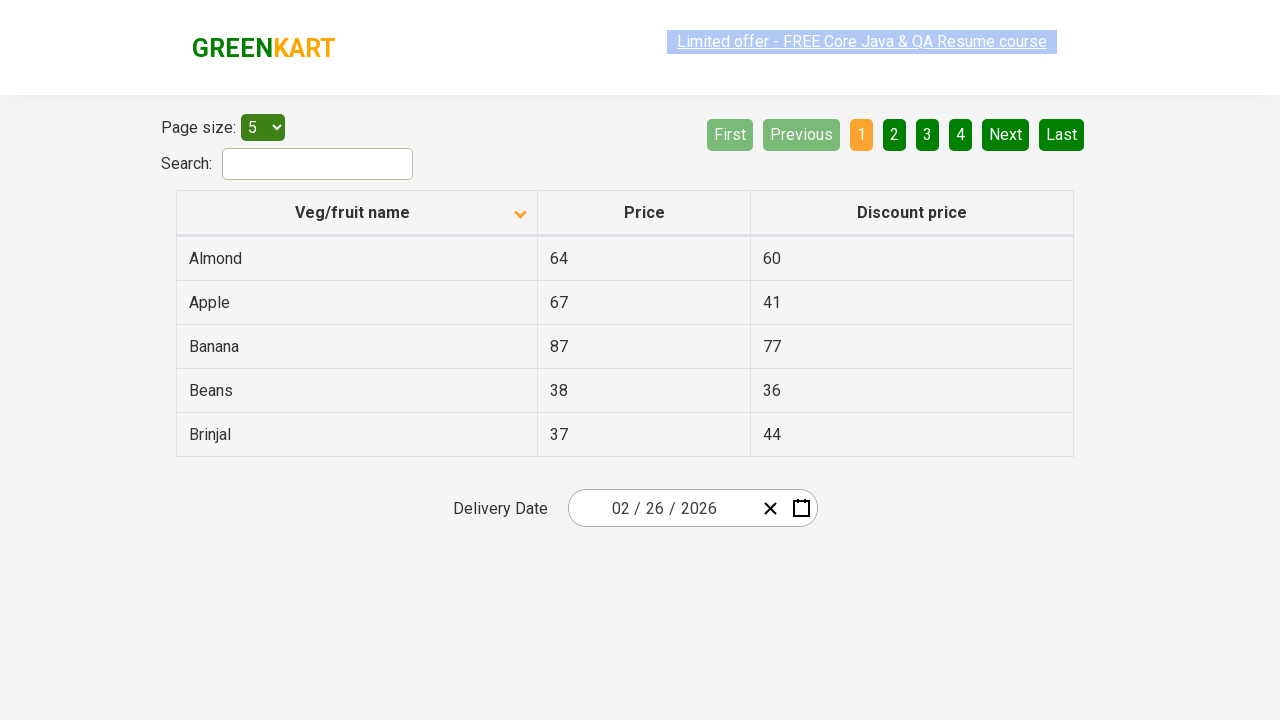

Clicked Next button to navigate to next page at (1006, 134) on [aria-label='Next']
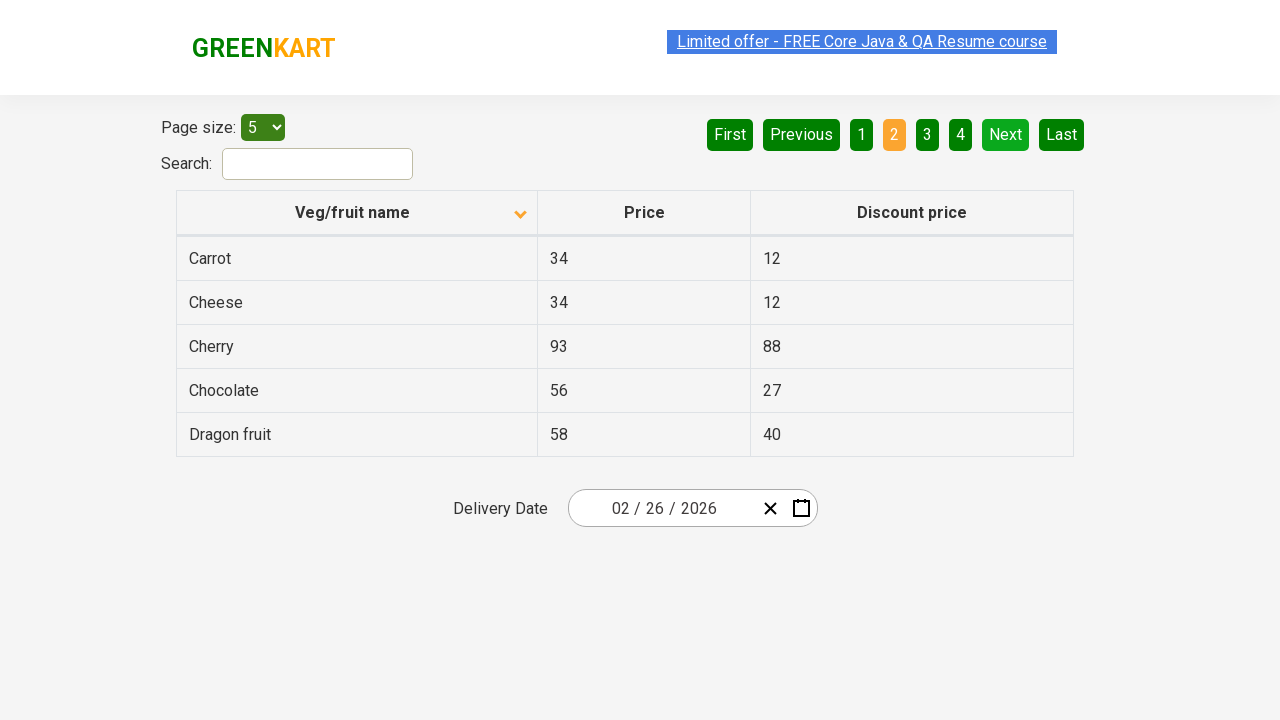

Waited for table to update on next page
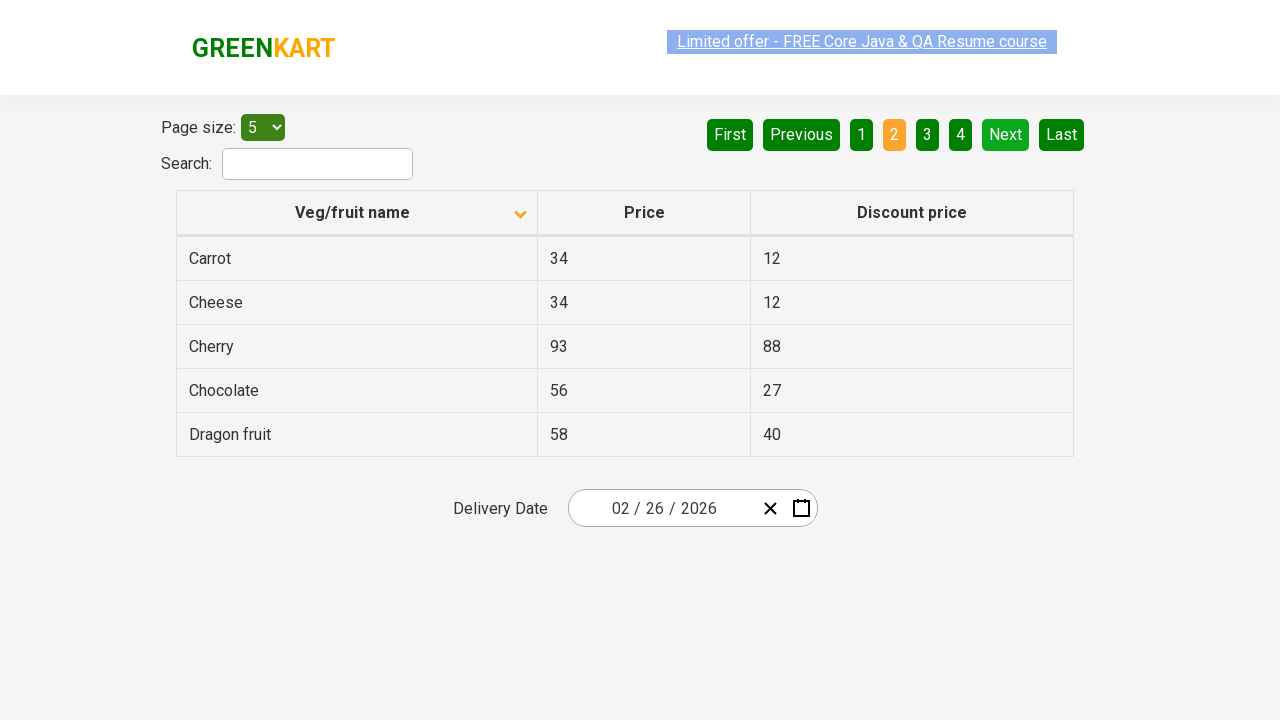

Retrieved items from first column of current page
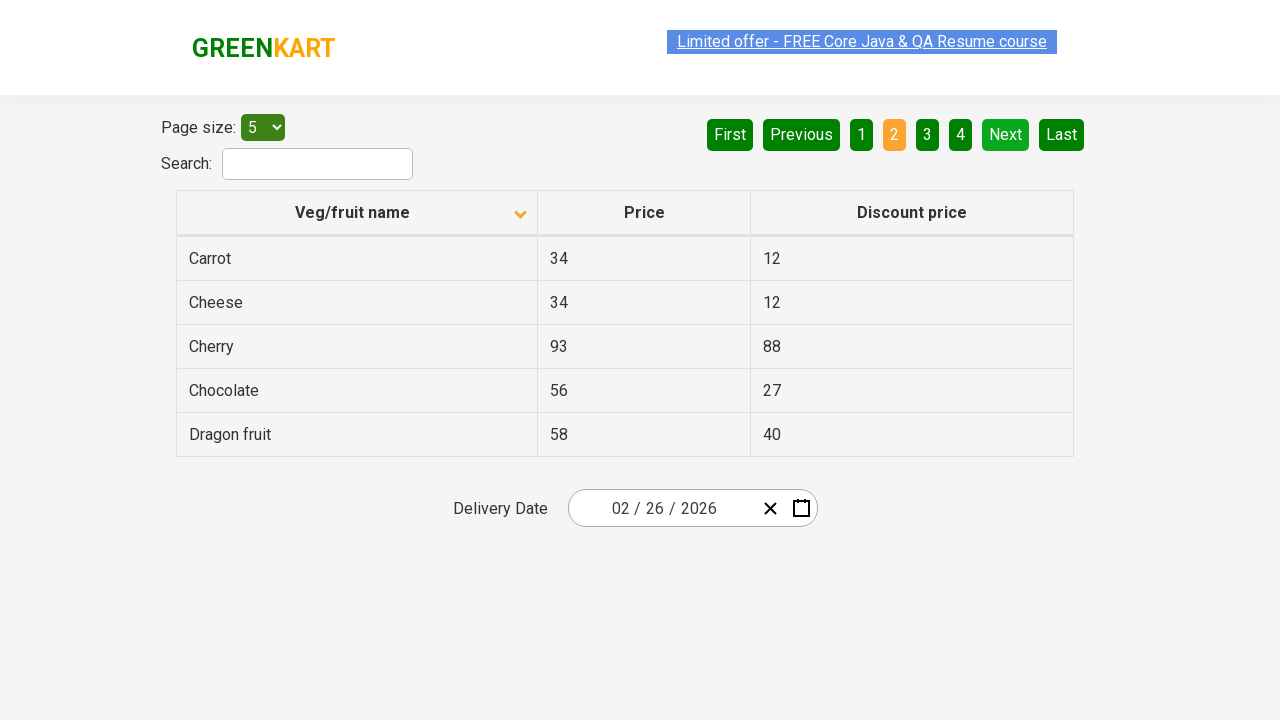

Clicked Next button to navigate to next page at (1006, 134) on [aria-label='Next']
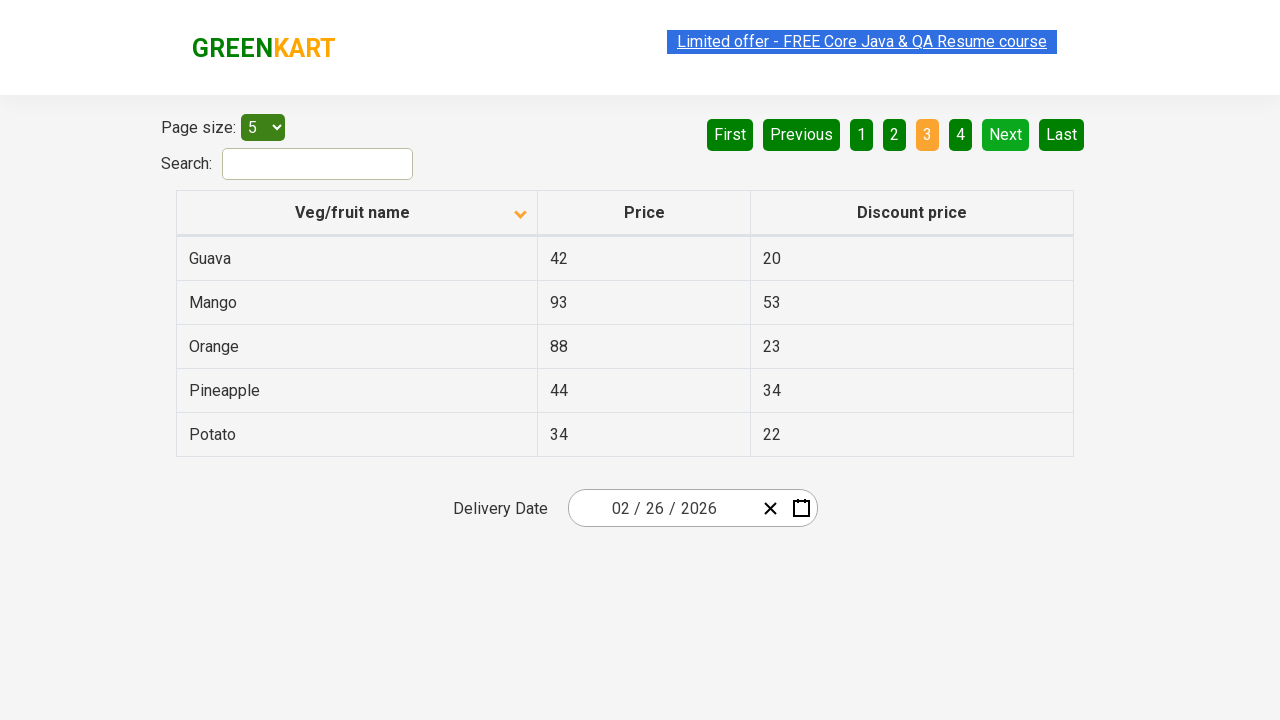

Waited for table to update on next page
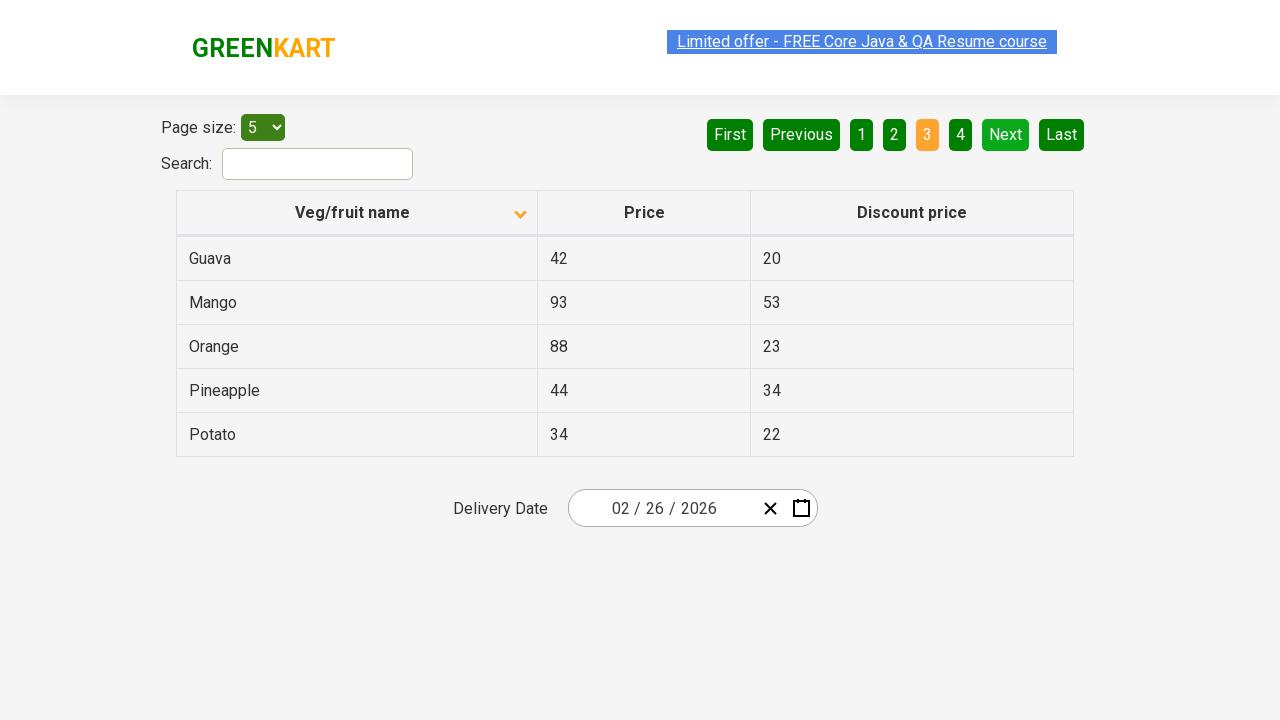

Retrieved items from first column of current page
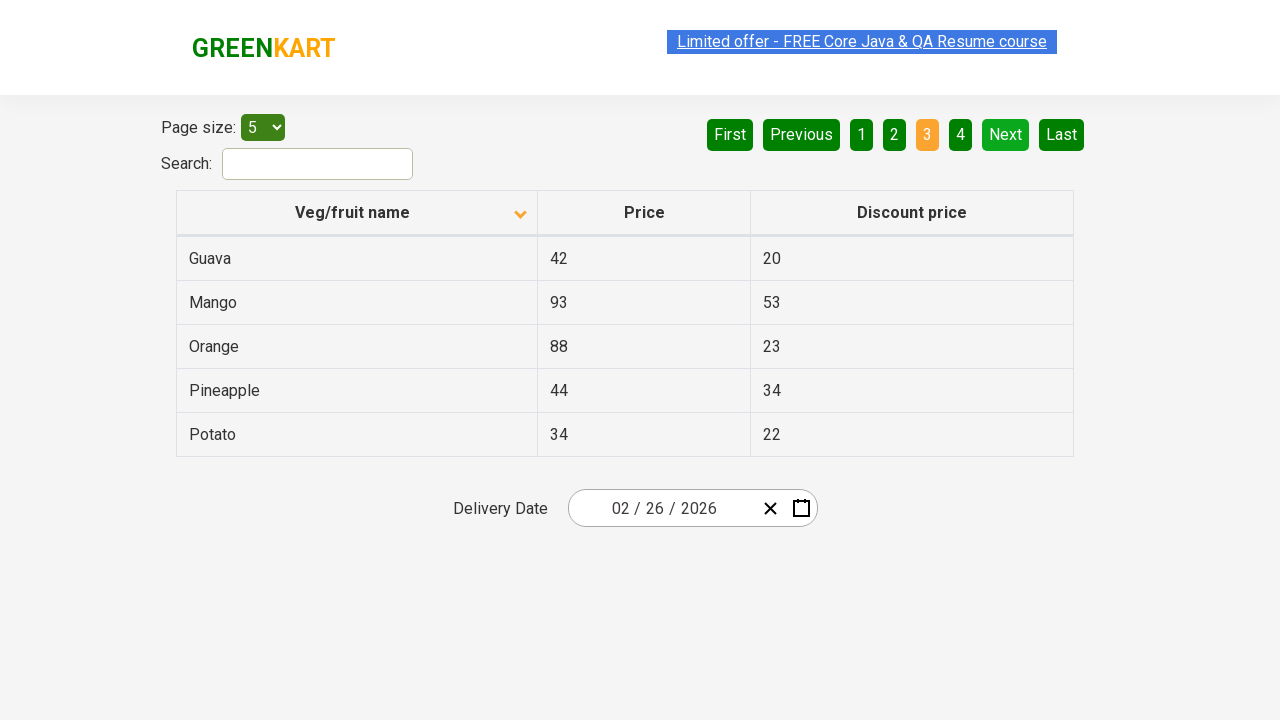

Clicked Next button to navigate to next page at (1006, 134) on [aria-label='Next']
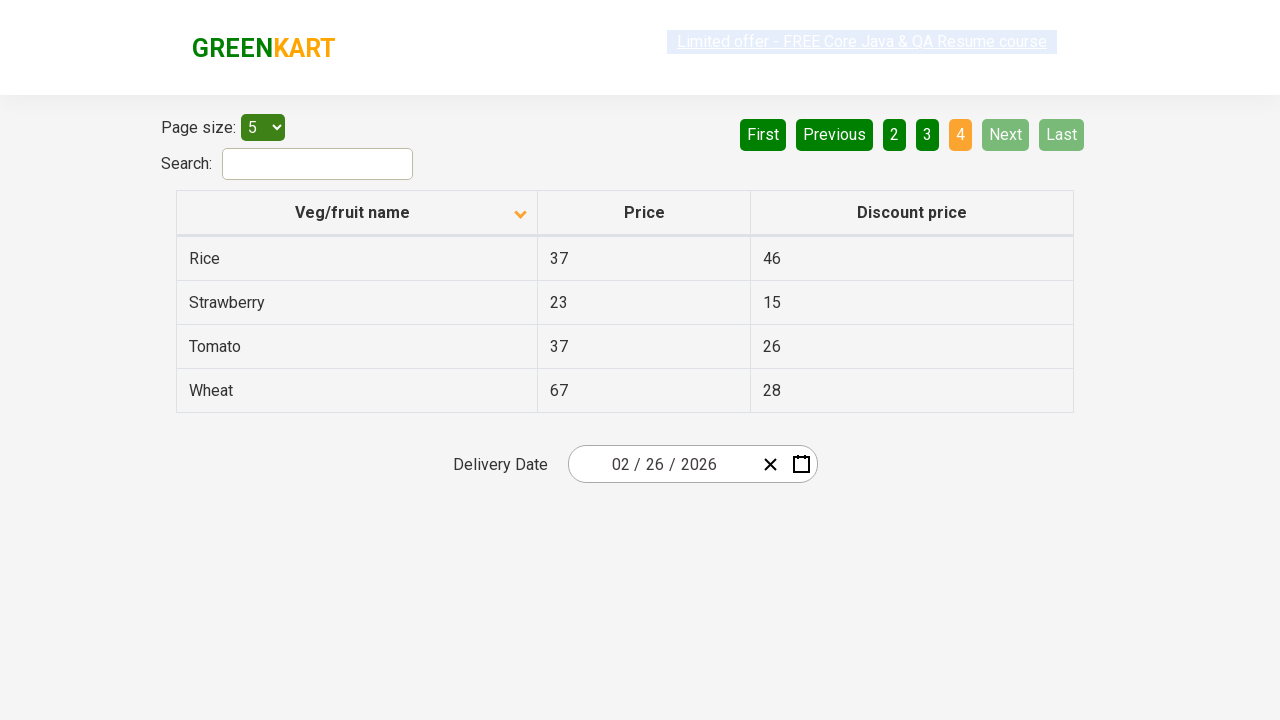

Waited for table to update on next page
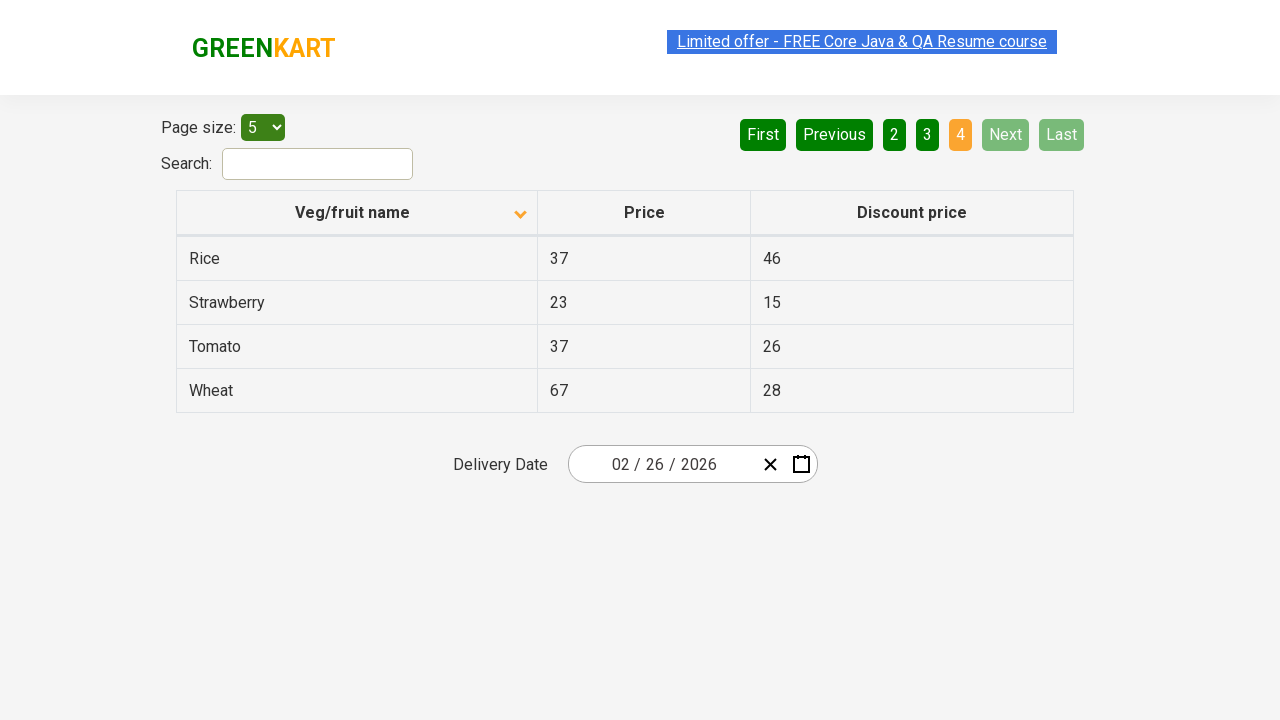

Retrieved items from first column of current page
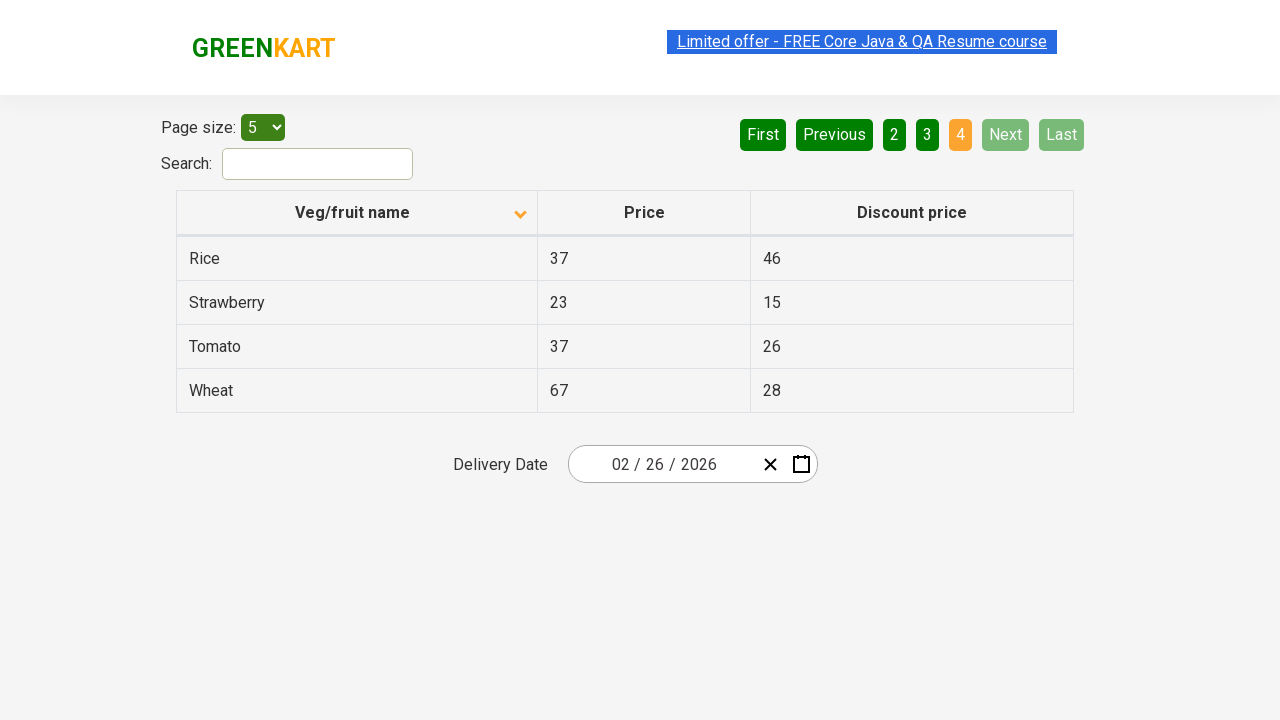

Found 'Wheat' item with price: 67
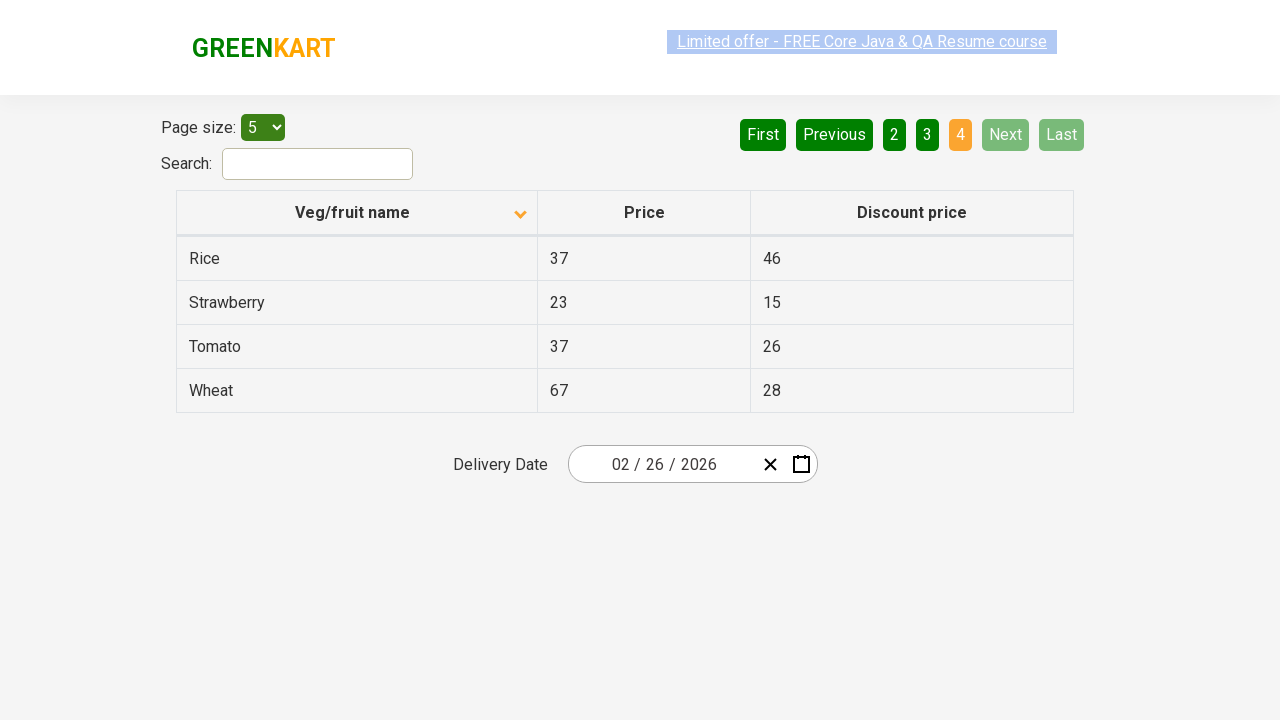

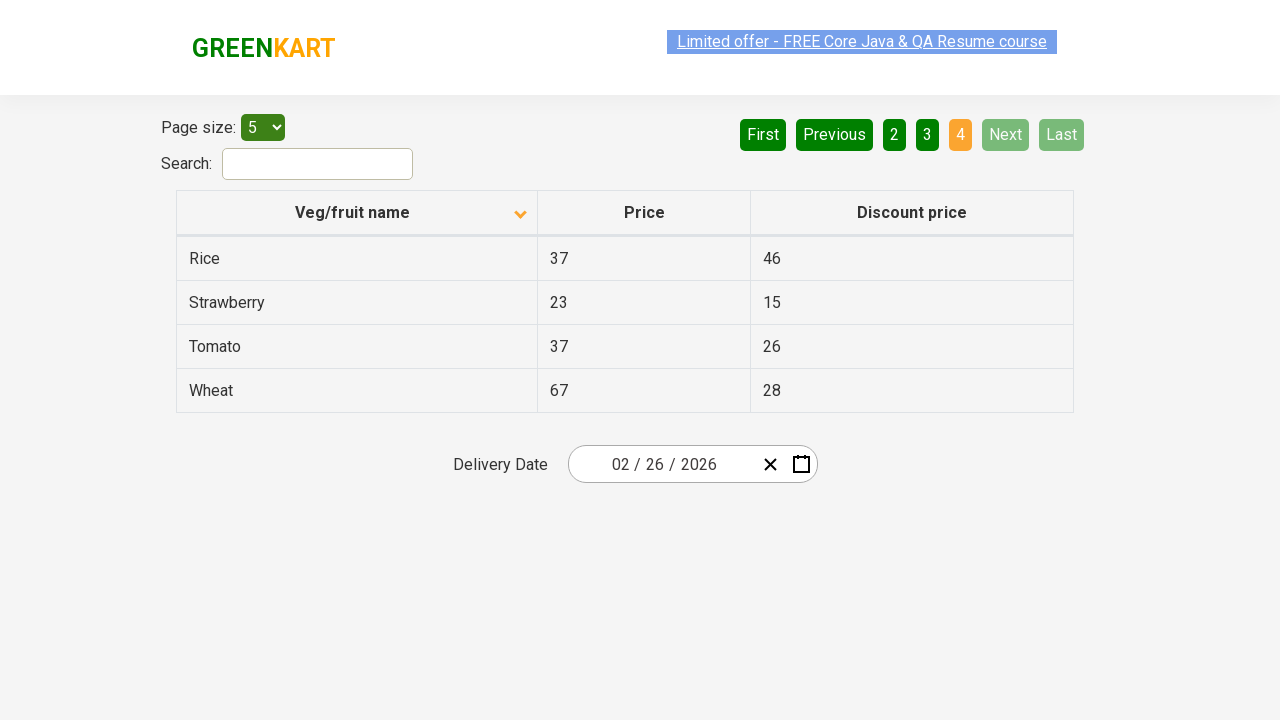